Tests JavaScript confirm alert handling on W3Schools tryit editor by clicking a button within an iframe, dismissing the alert, and verifying the result text

Starting URL: https://www.w3schools.com/js/tryit.asp?filename=tryjs_confirm

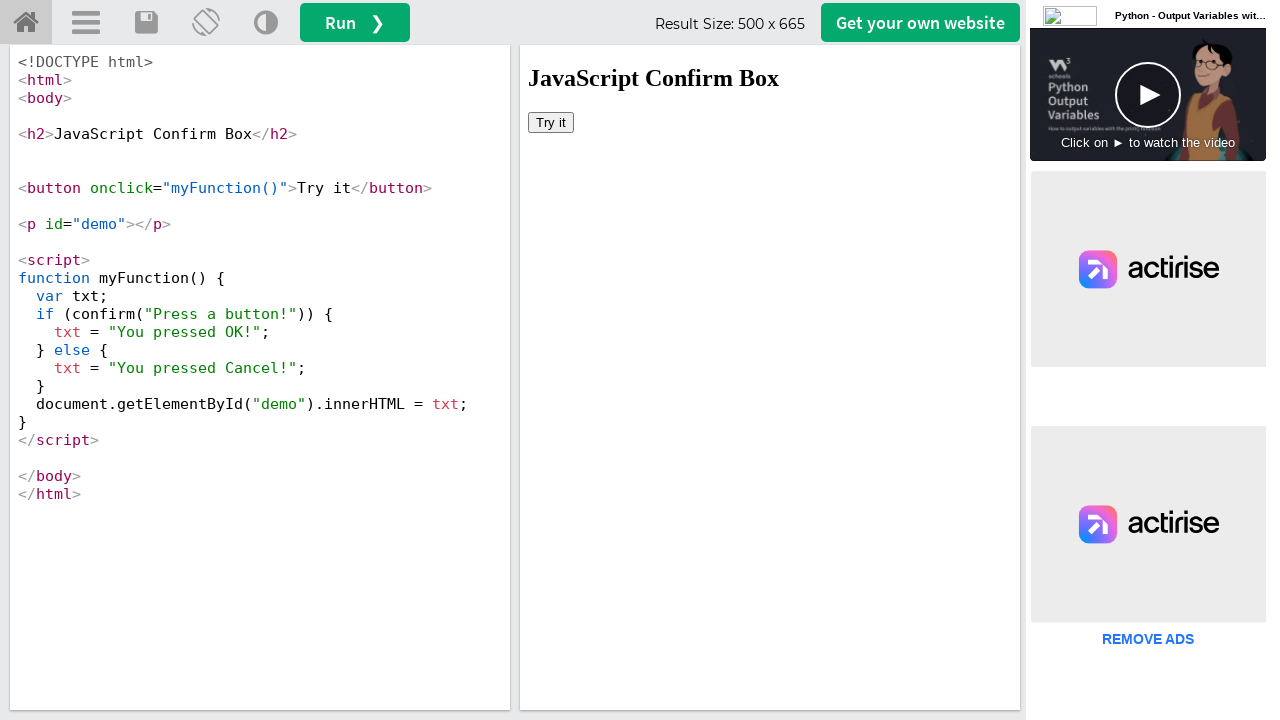

Located iframe element with id 'iframeResult'
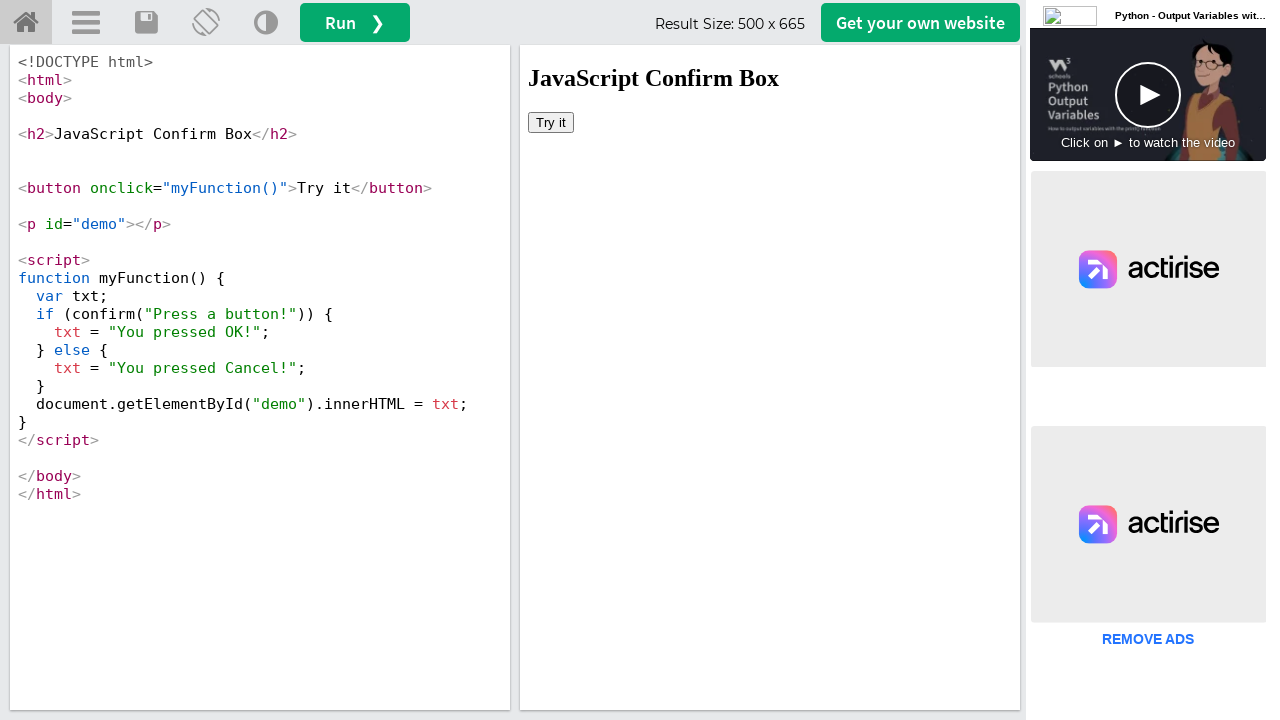

Clicked 'Try it' button within the iframe at (551, 122) on iframe#iframeResult >> internal:control=enter-frame >> xpath=//button[text() = '
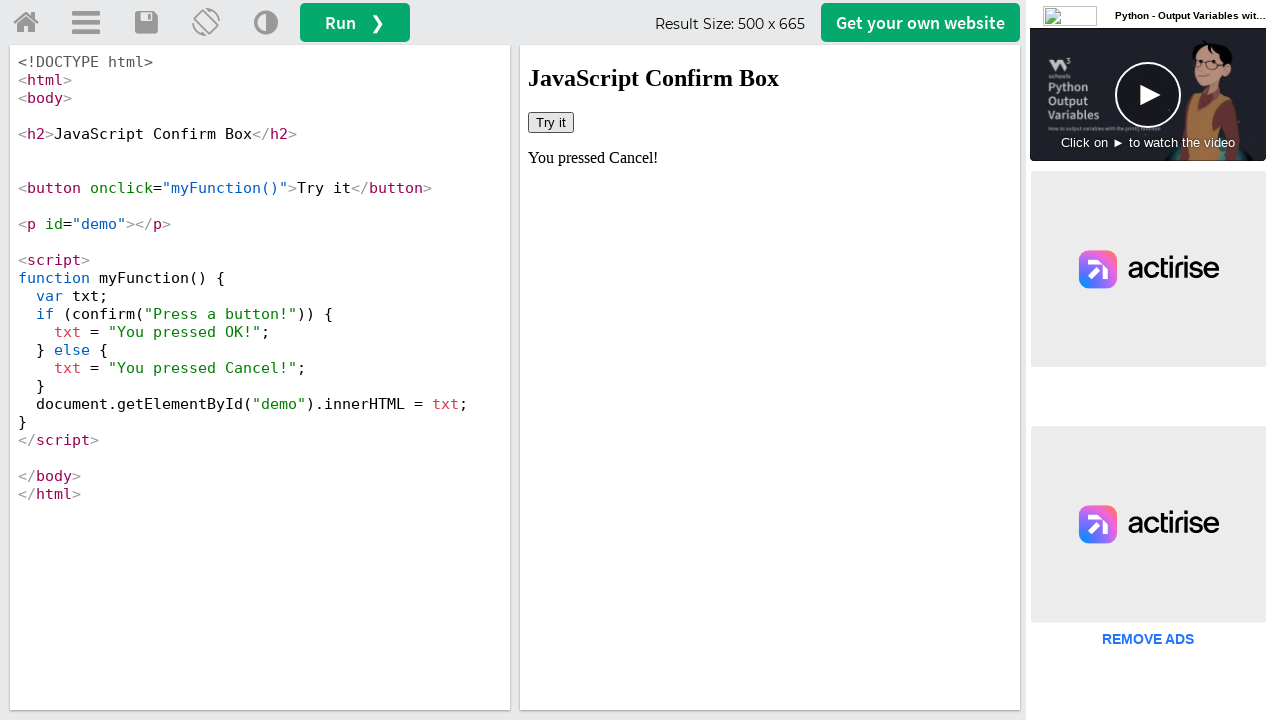

Set up dialog handler to dismiss confirm alert
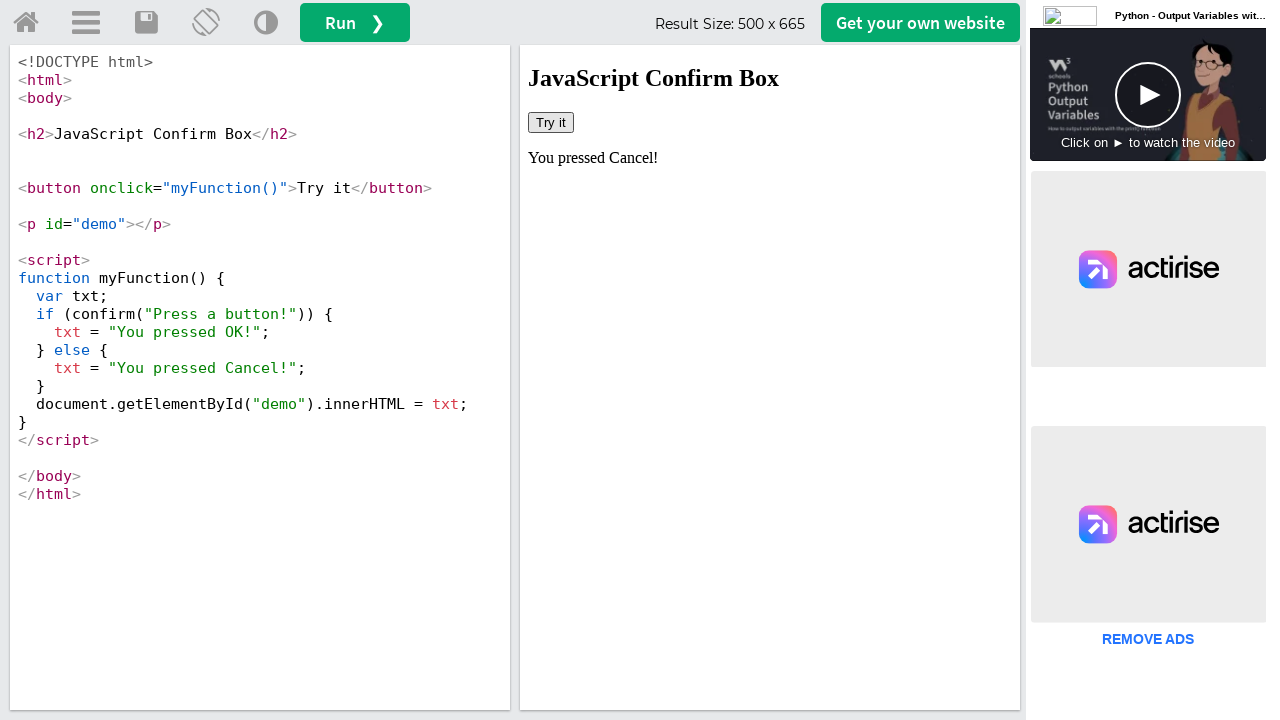

Retrieved result text from #demo element after dismissing alert
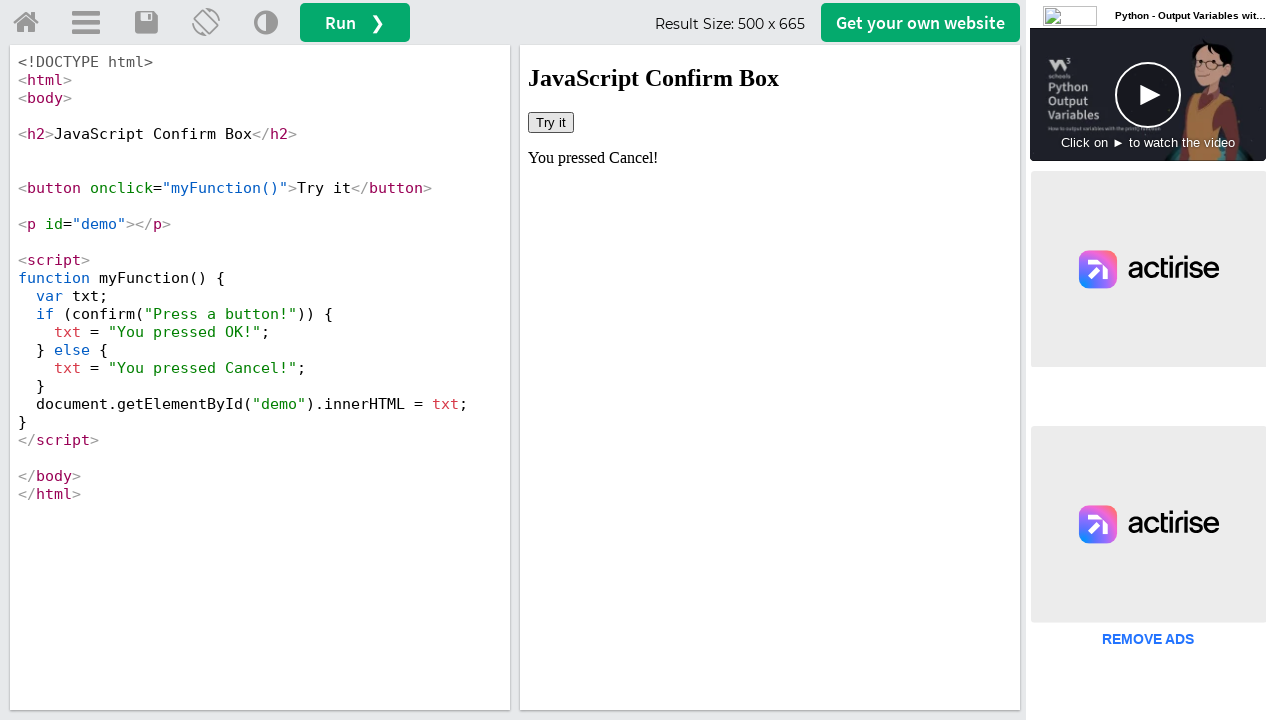

Printed result text: You pressed Cancel!
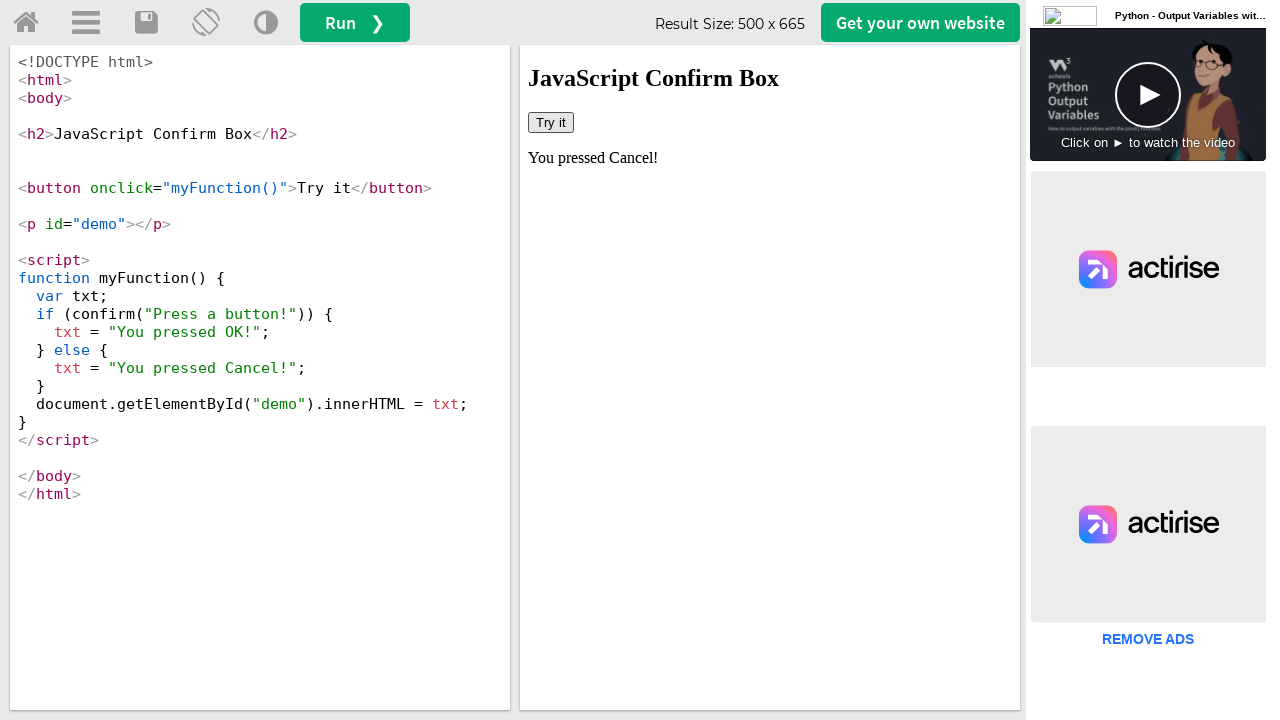

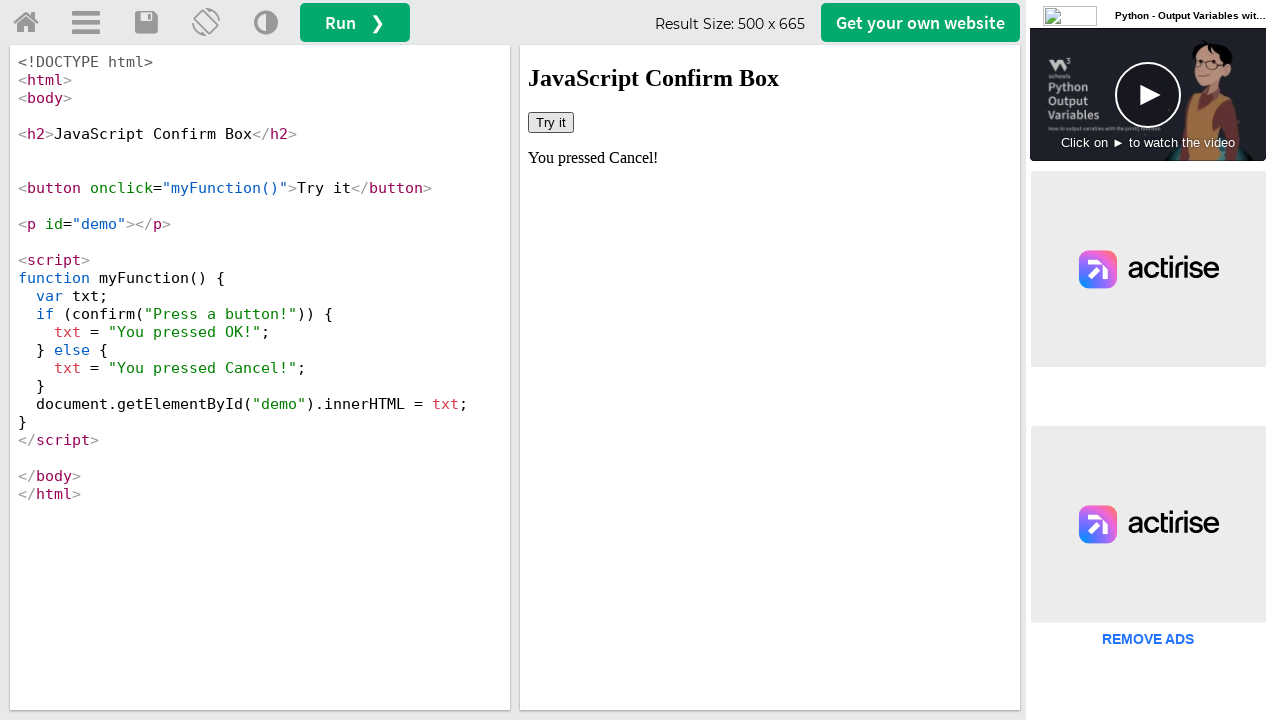